Tests clicking an alert button and waiting for a delayed alert to appear after 3 seconds

Starting URL: https://igorsmasc.github.io/praticando_waits/

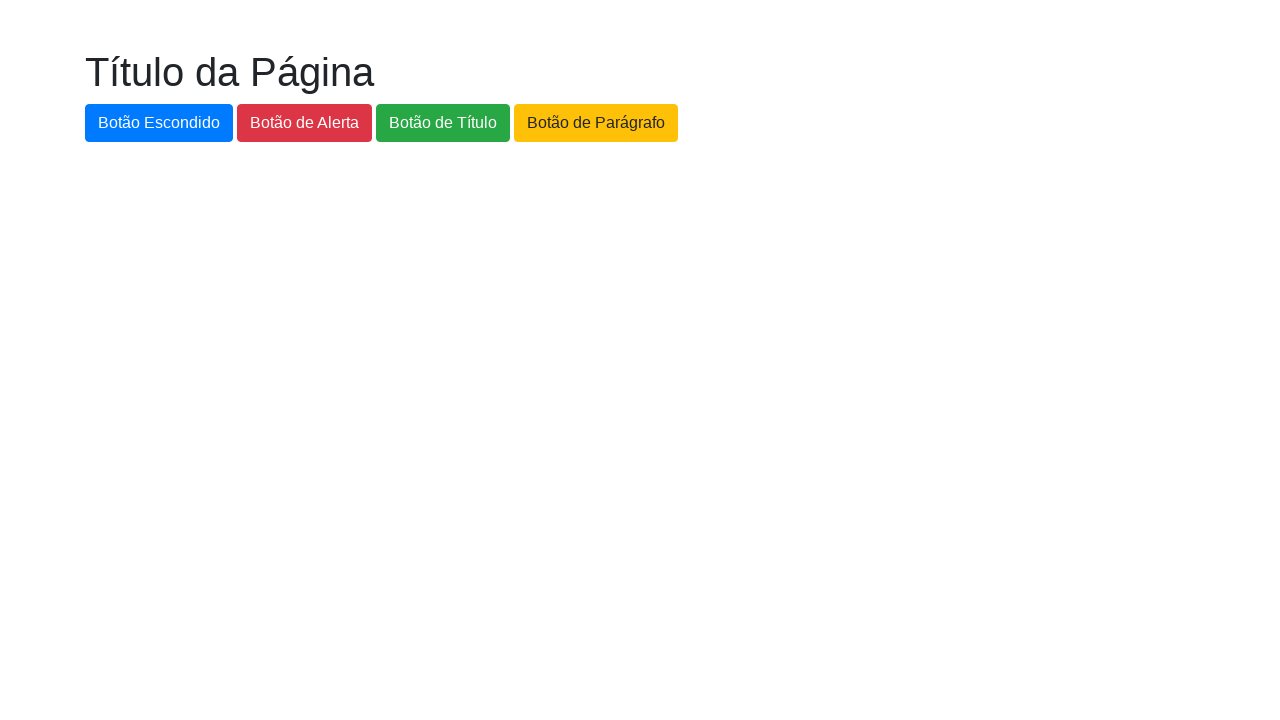

Set up dialog handler to listen for alert with message 'Alerta após 3 segundos!'
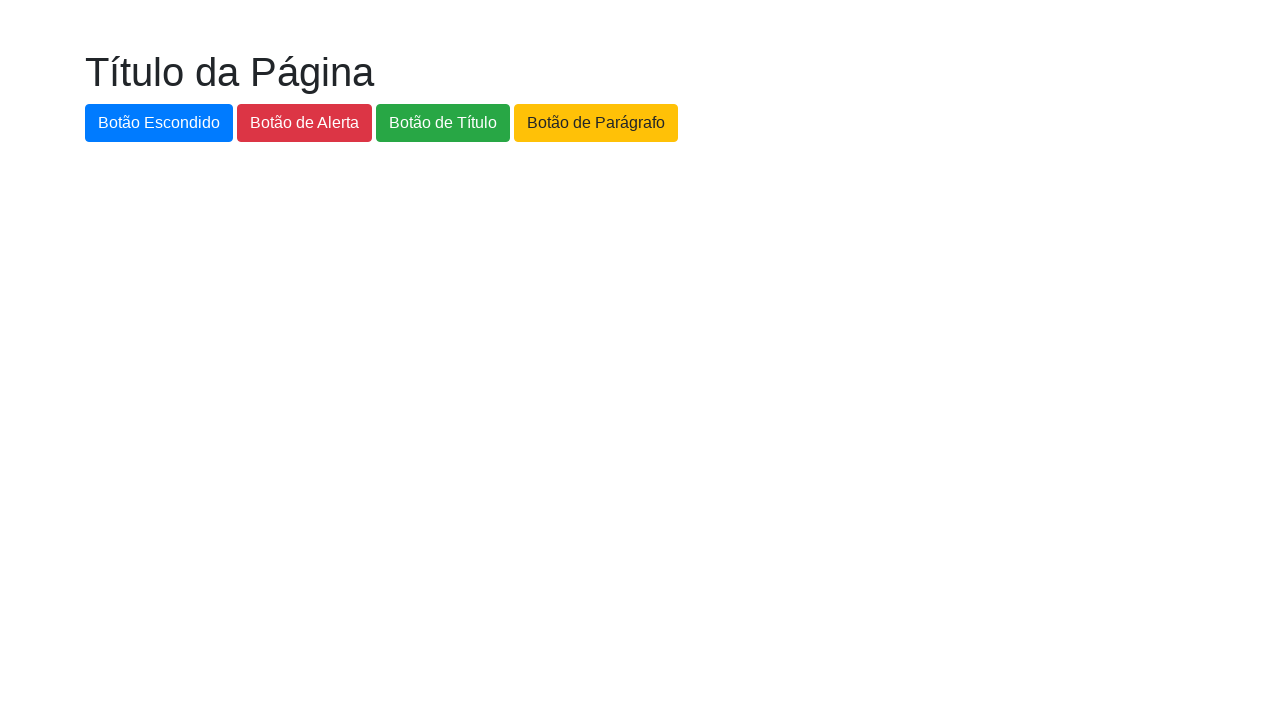

Clicked the alert button (#botao-alerta) at (304, 123) on #botao-alerta
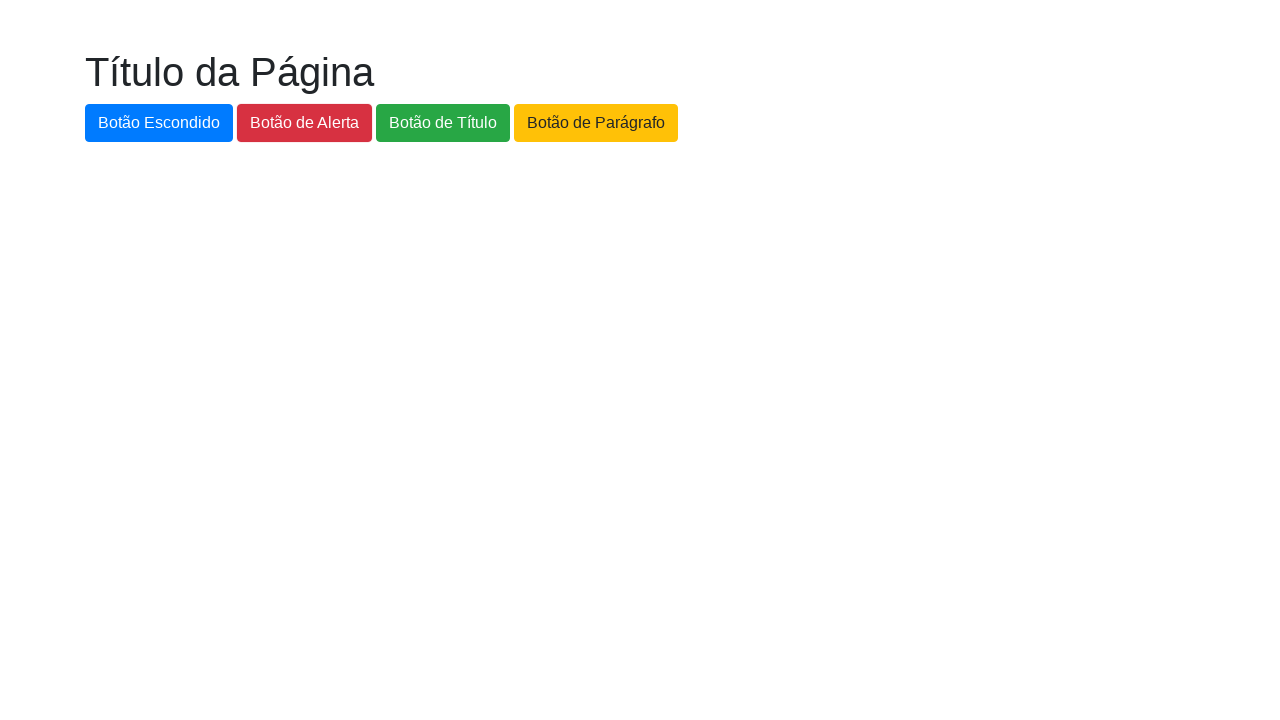

Waited 4 seconds for the delayed alert to appear and be handled
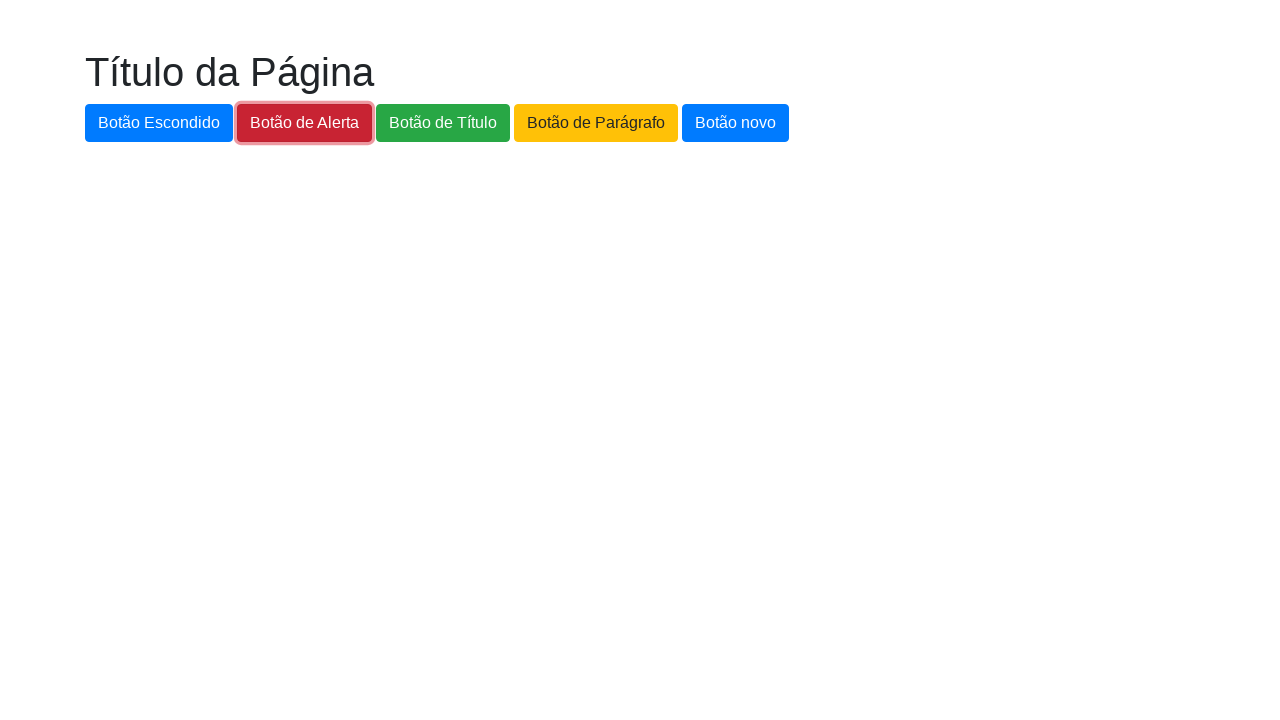

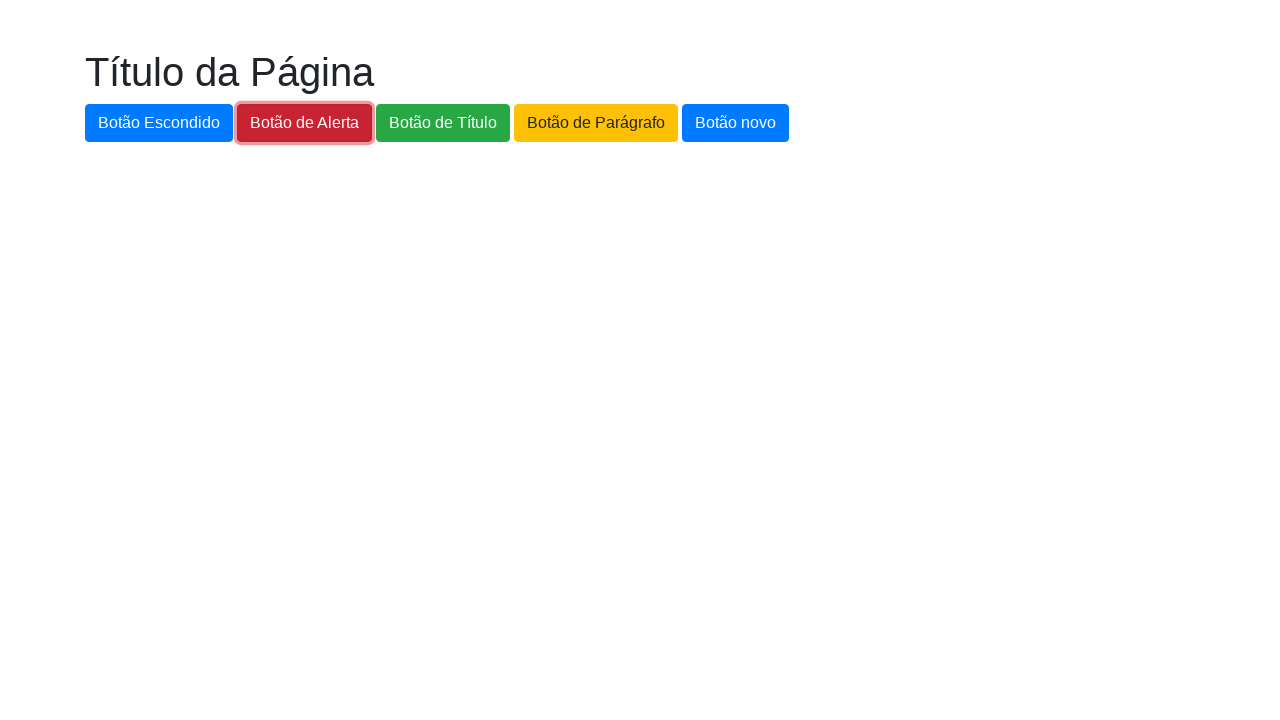